Tests triangle identification with all different sides (5, 6, 7) that should result in "scalene"

Starting URL: https://testpages.eviltester.com/styled/apps/triangle/triangle001.html

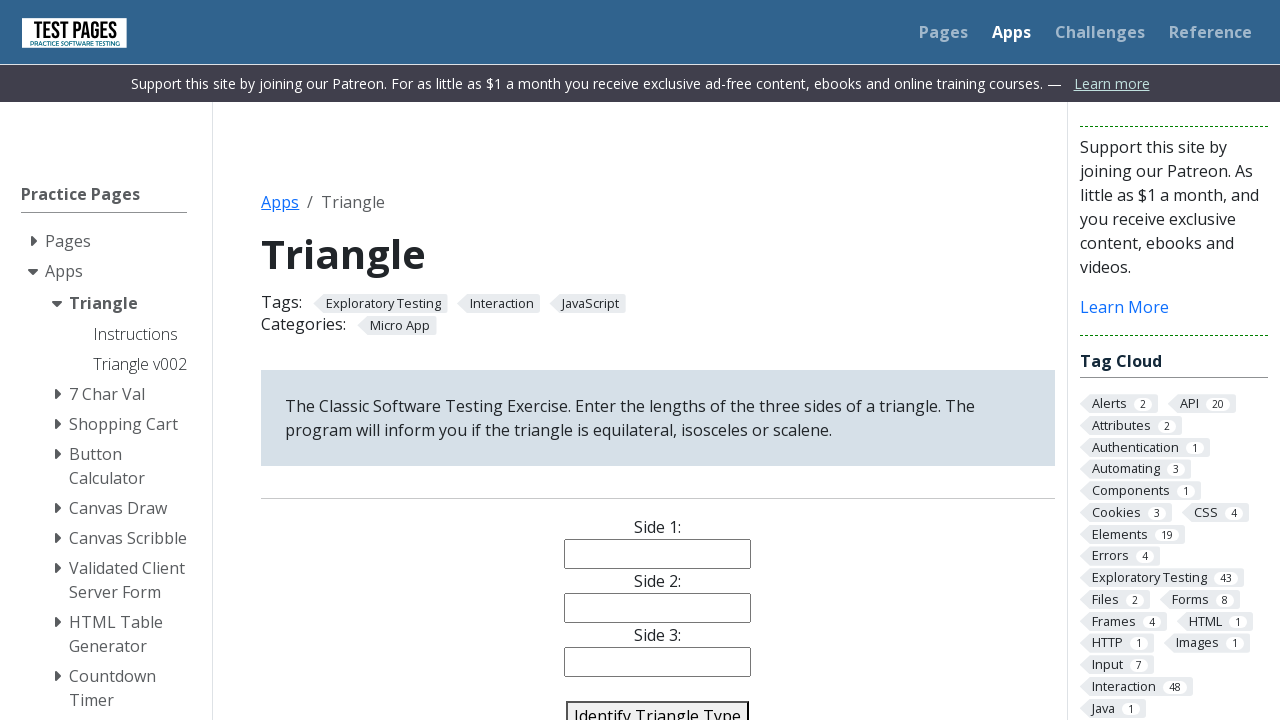

Filled side 1 field with value 5 on #side1
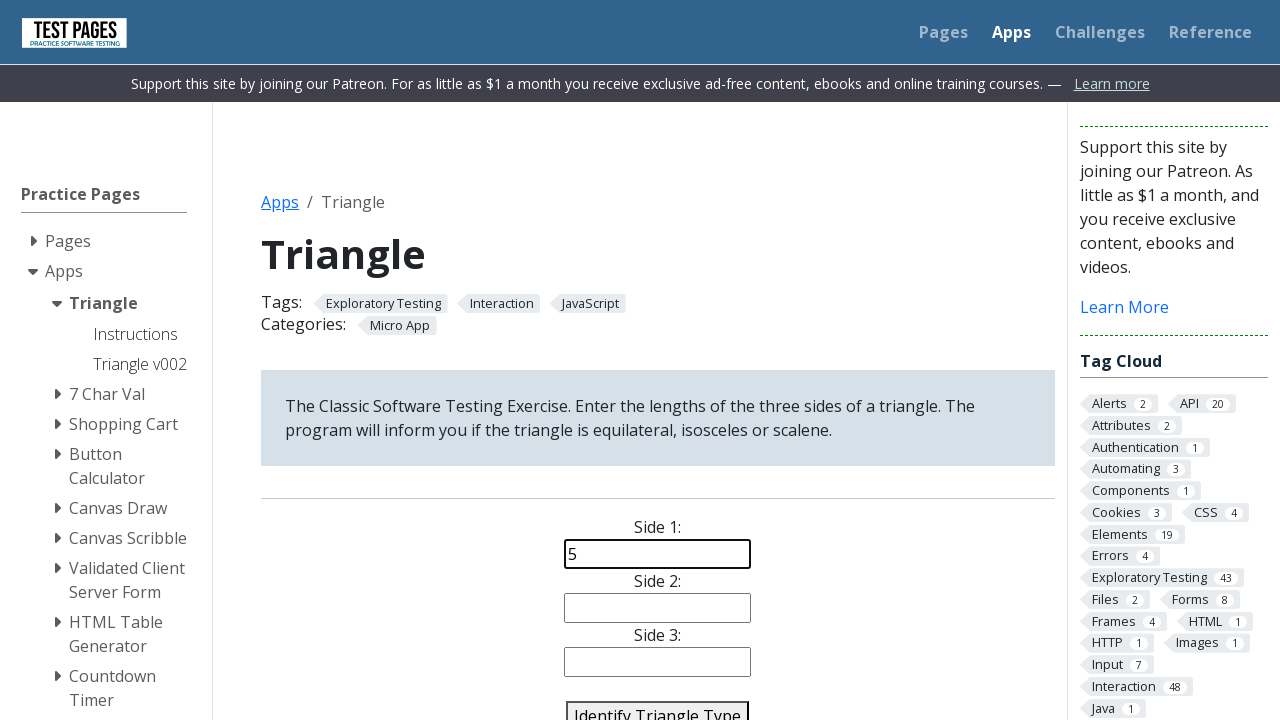

Filled side 2 field with value 6 on #side2
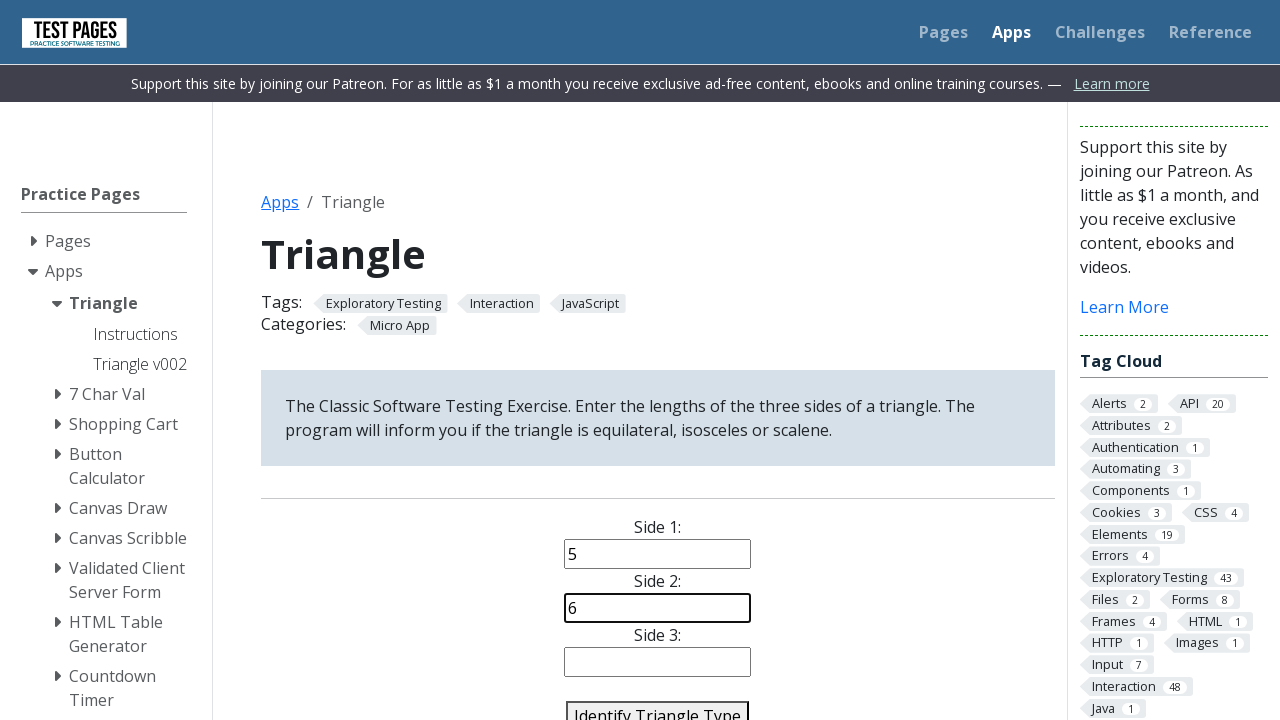

Filled side 3 field with value 7 on #side3
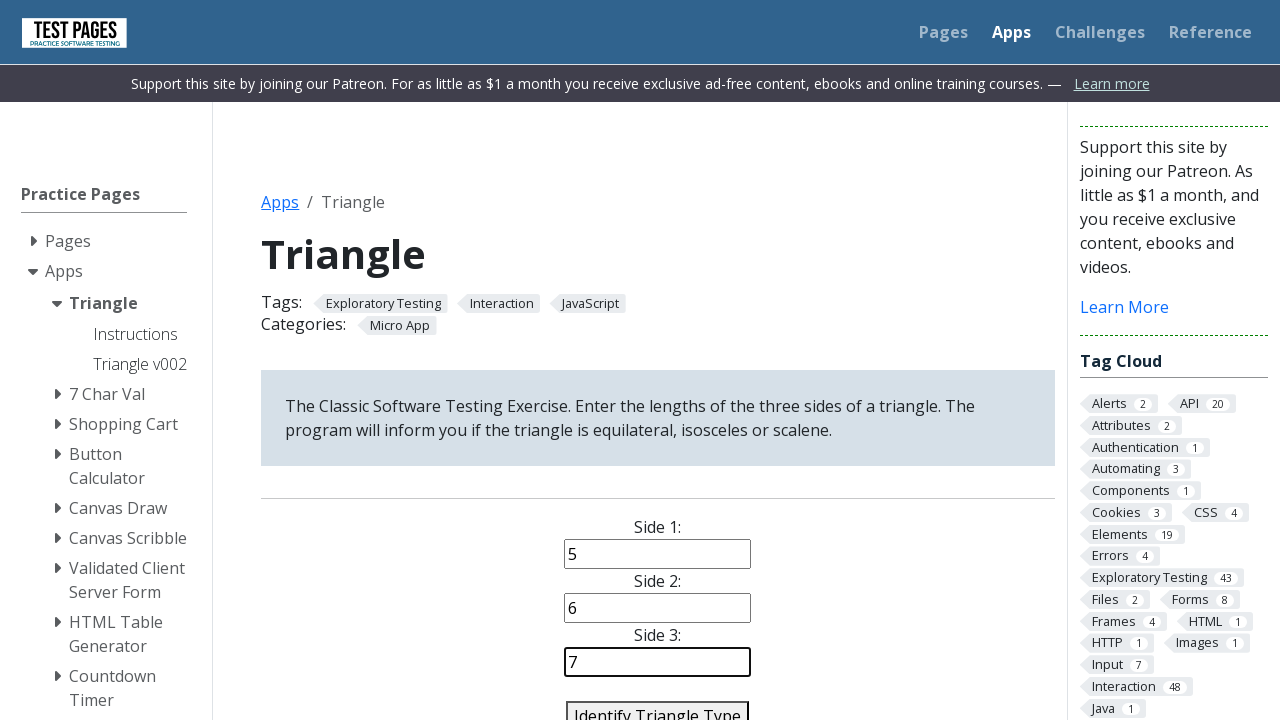

Clicked identify triangle button at (658, 705) on #identify-triangle-action
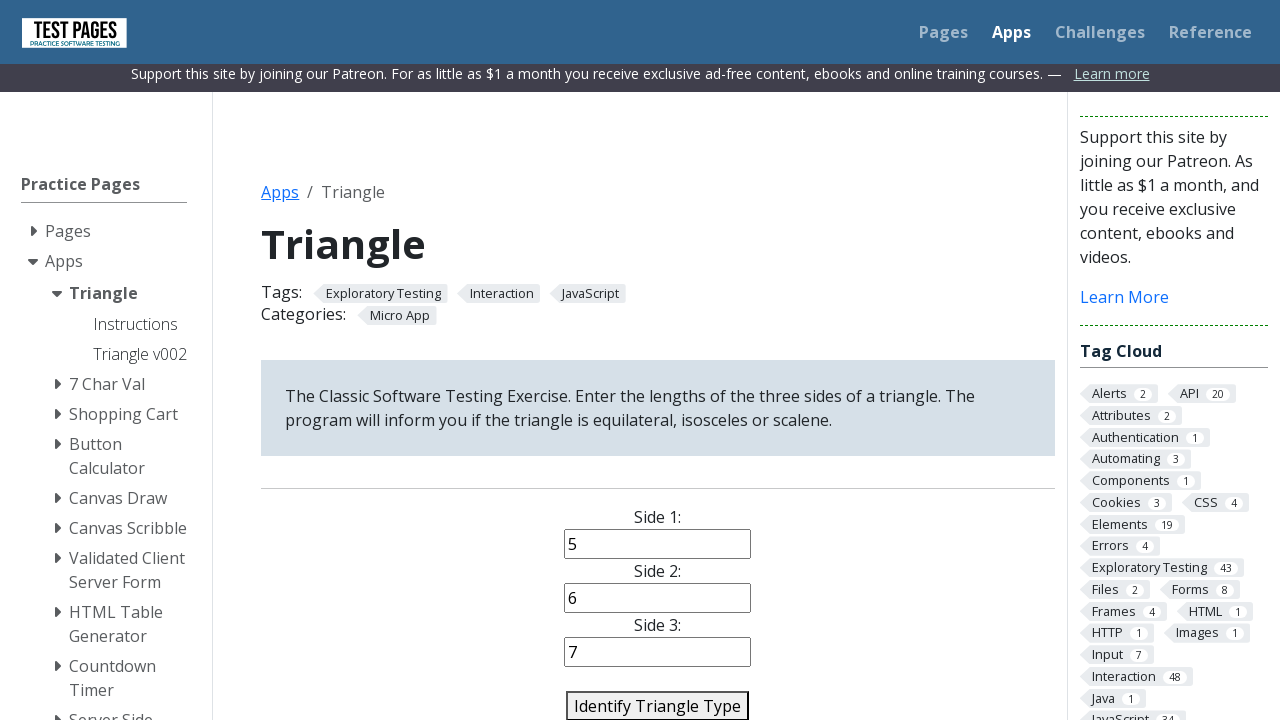

Triangle type result appeared on page
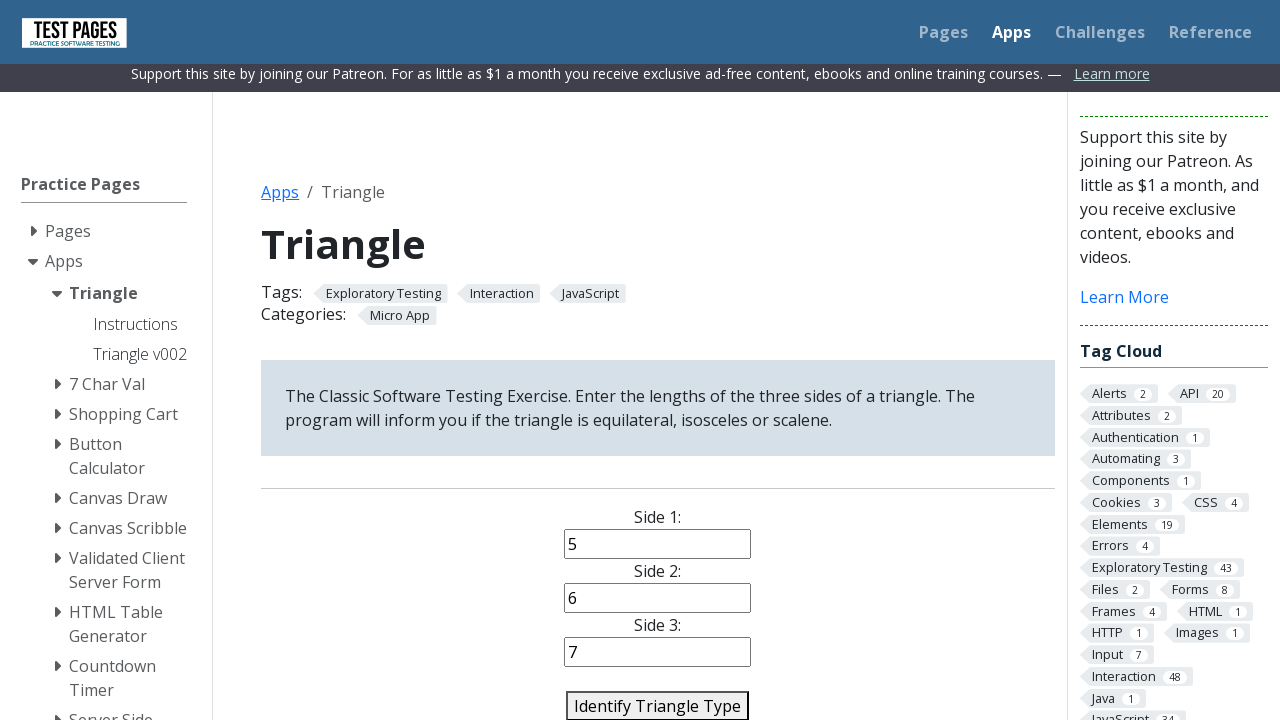

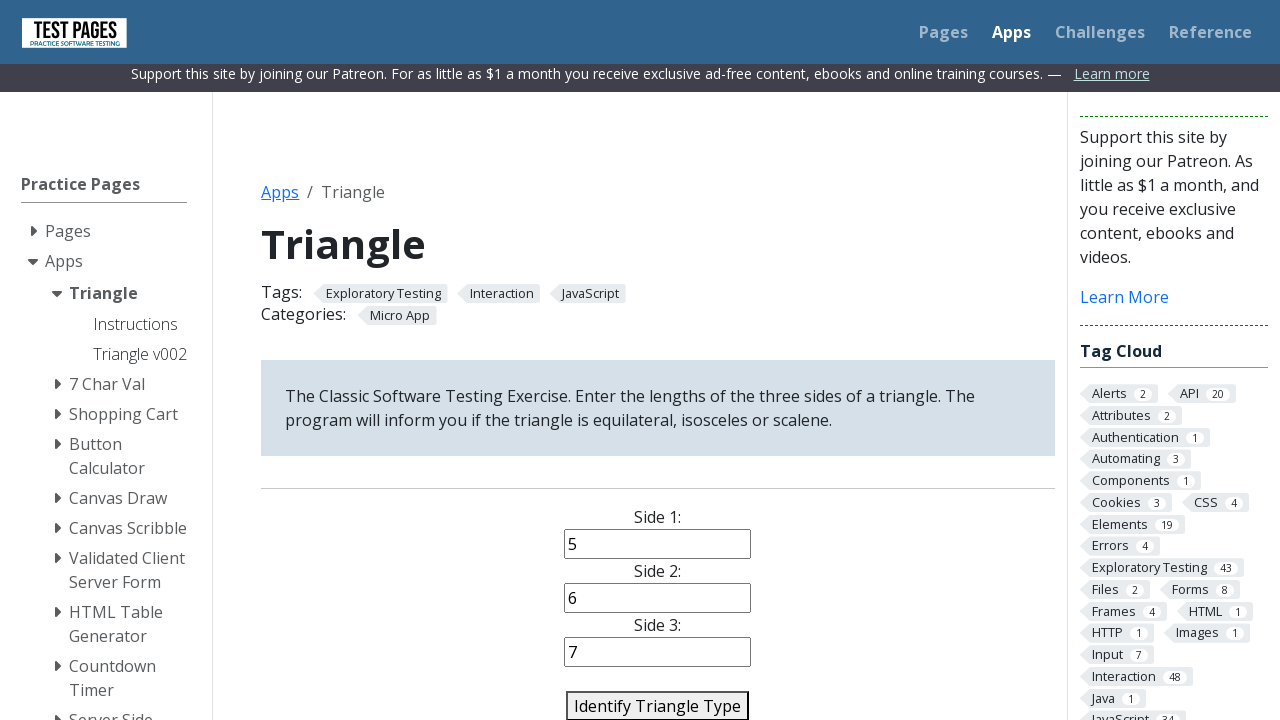